Waits for a price to reach $100, books it, then solves a mathematical calculation and submits the answer

Starting URL: http://suninjuly.github.io/explicit_wait2.html

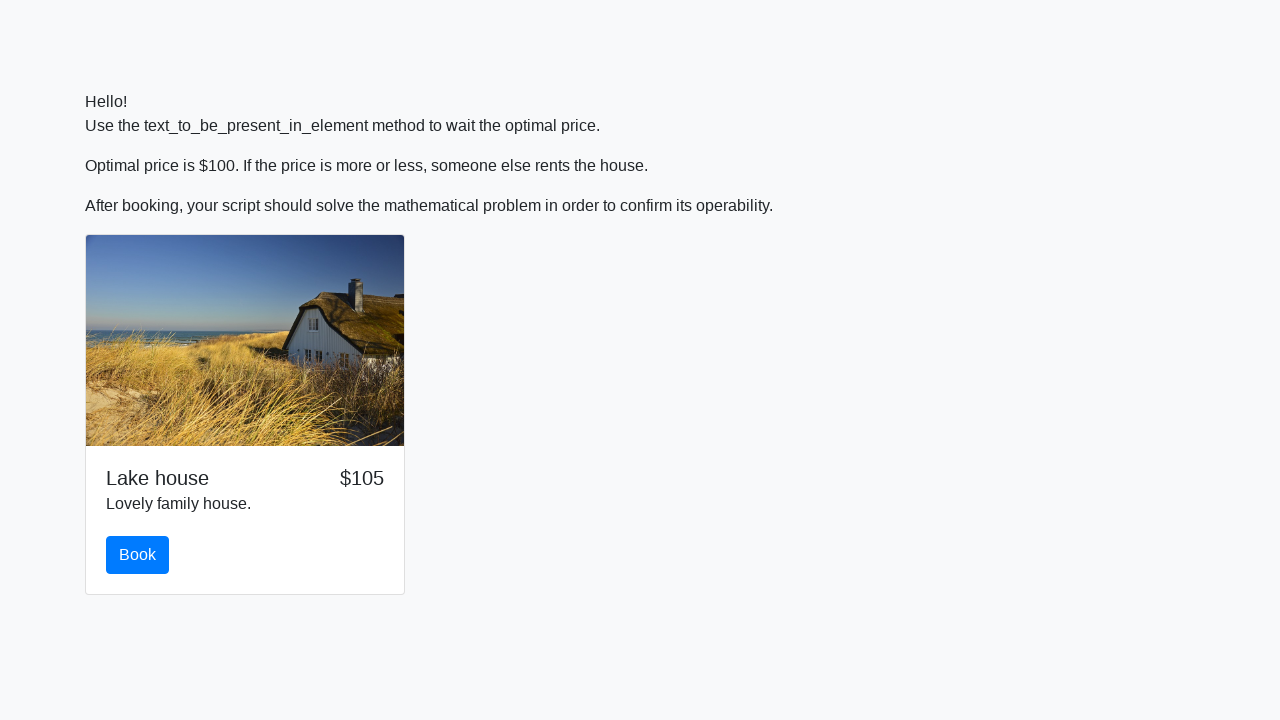

Waited for price to reach $100
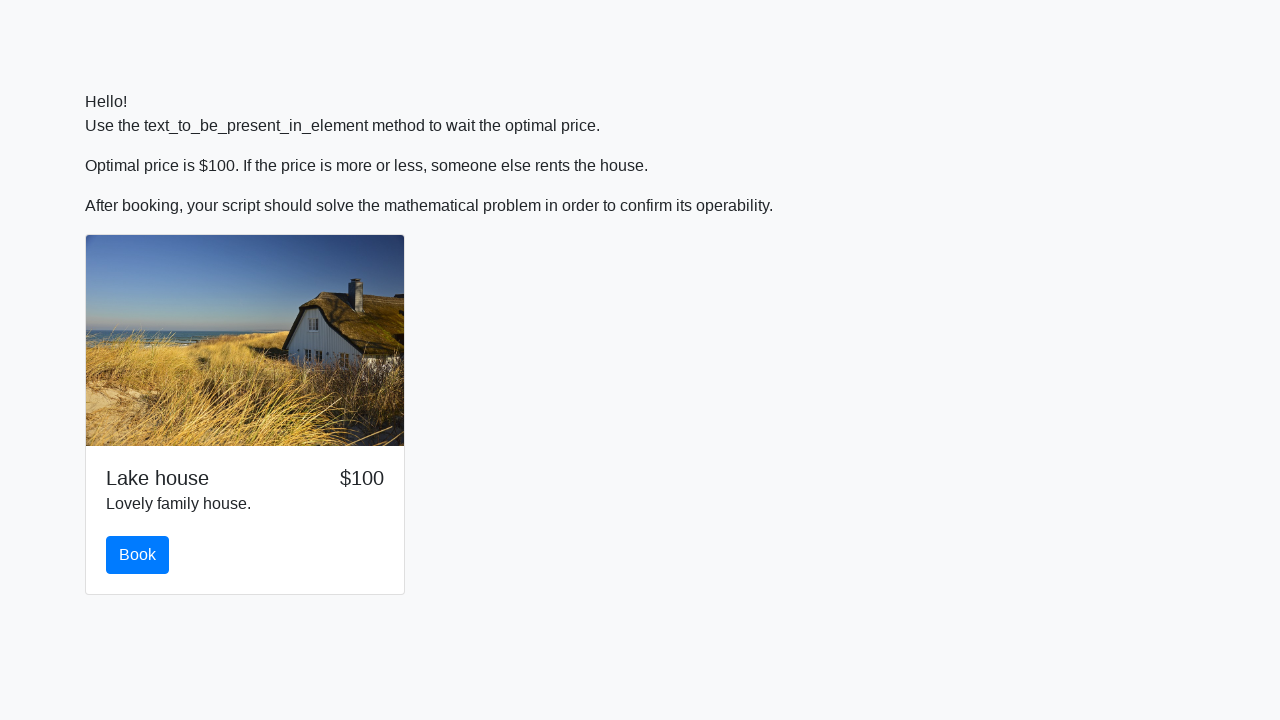

Clicked book button at (138, 555) on #book
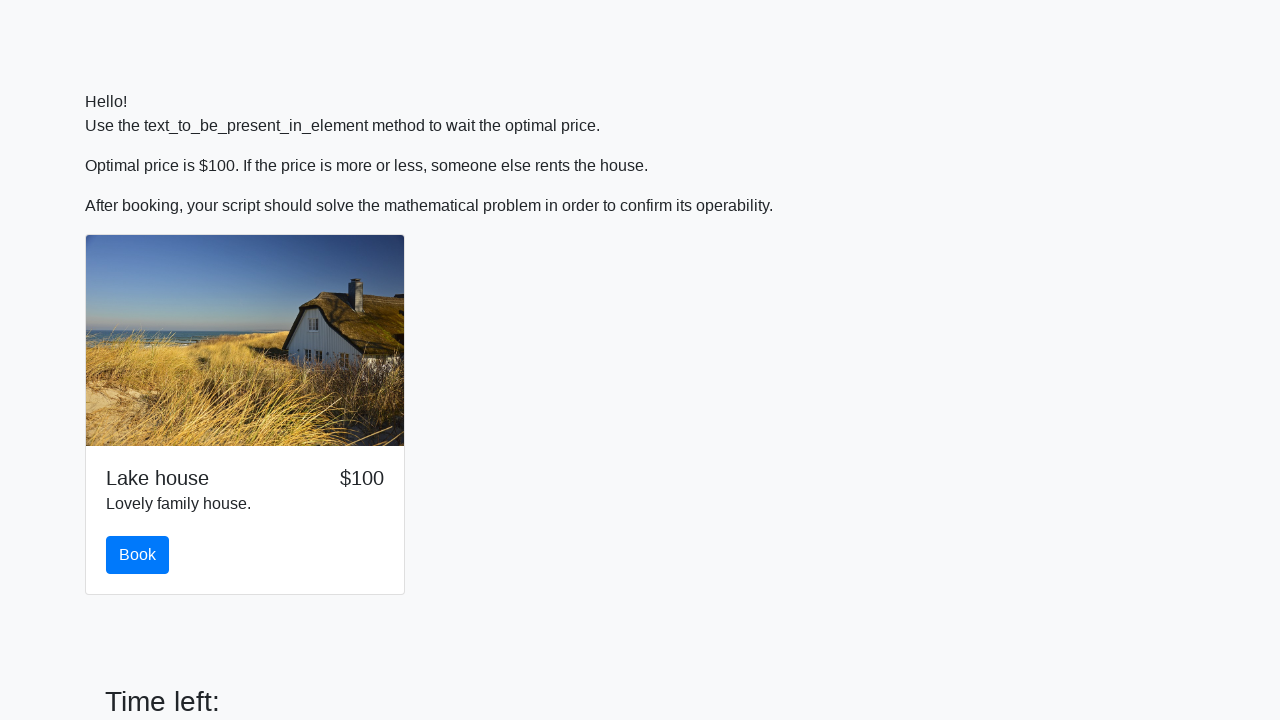

Scrolled to input value element
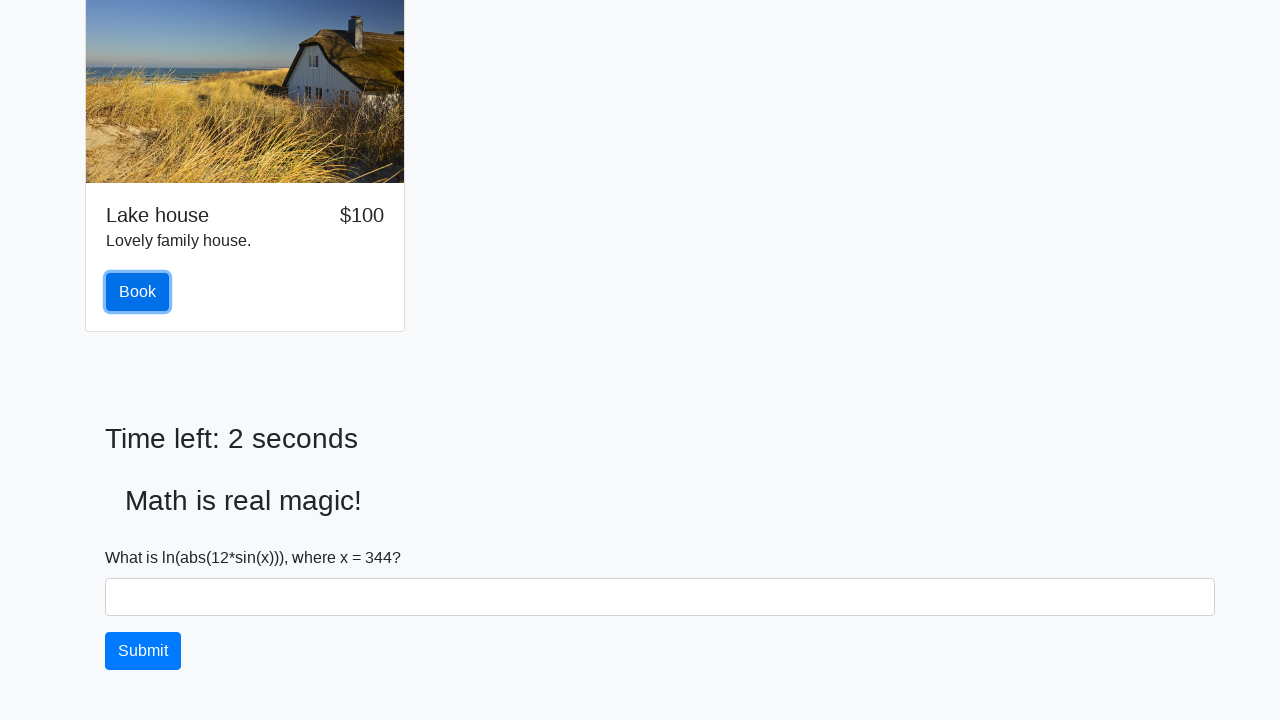

Retrieved input value: 344
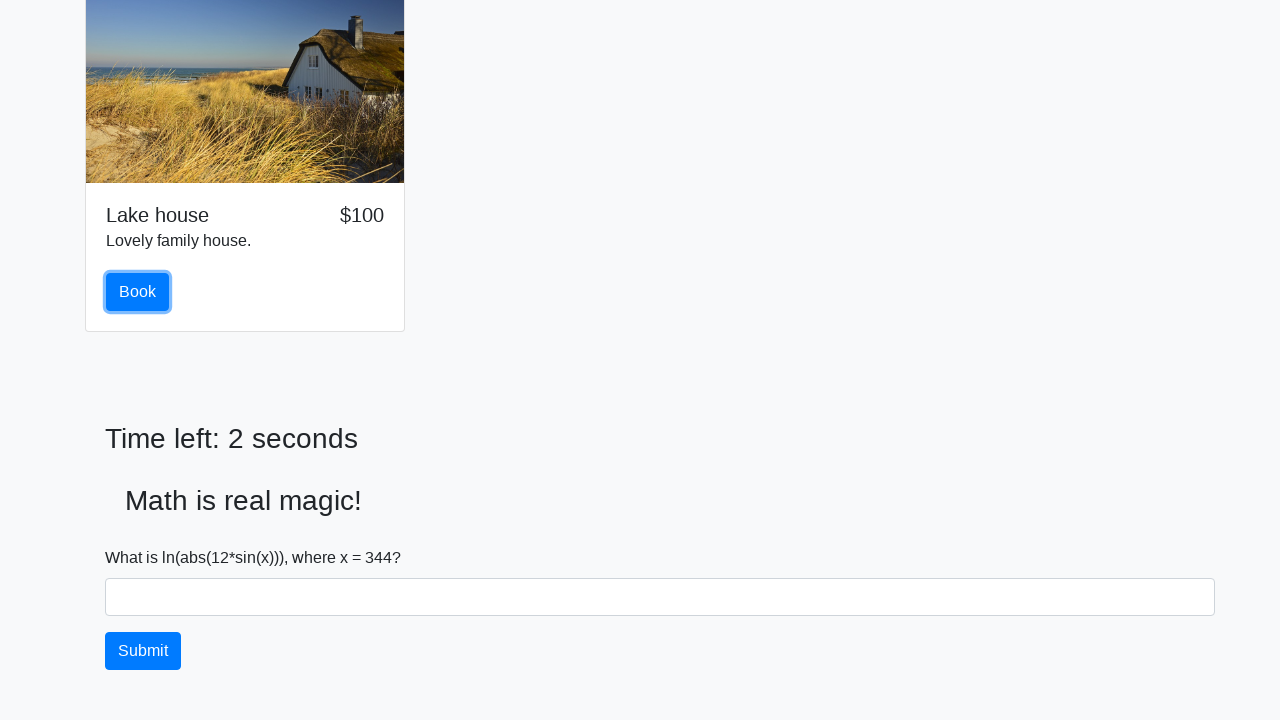

Calculated answer: 2.4848969892475083
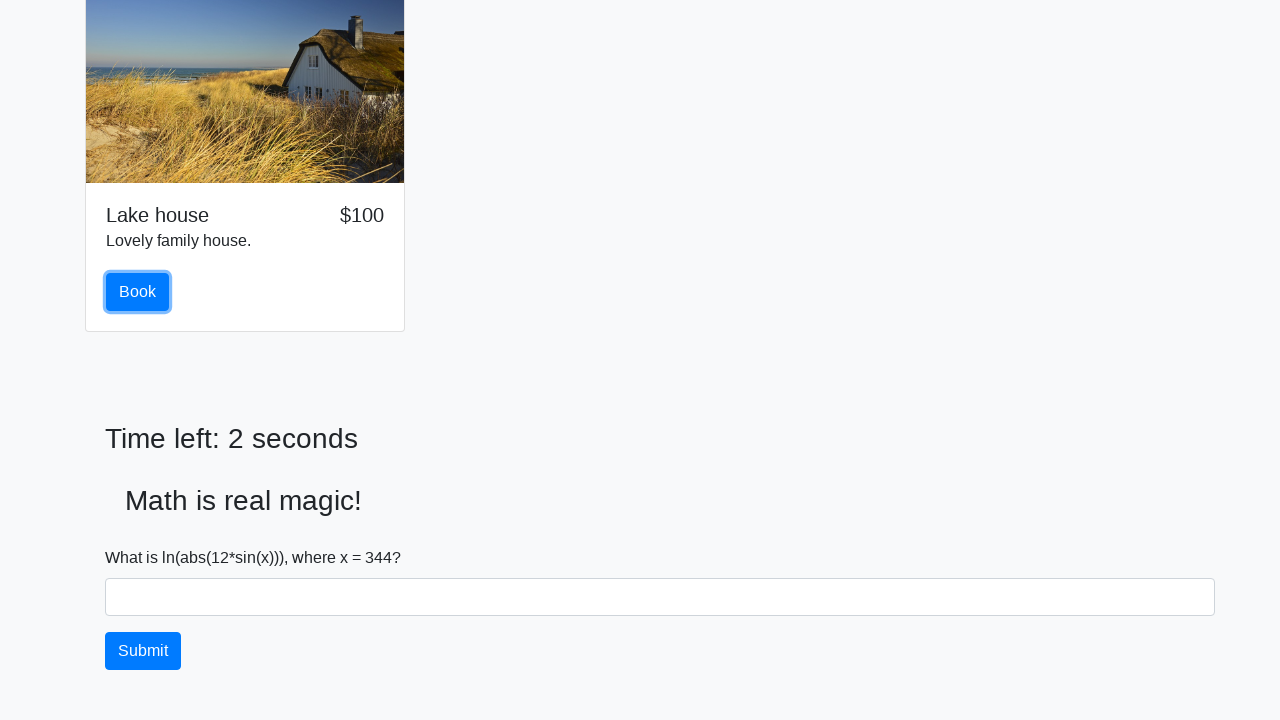

Filled answer field with calculated value on #answer
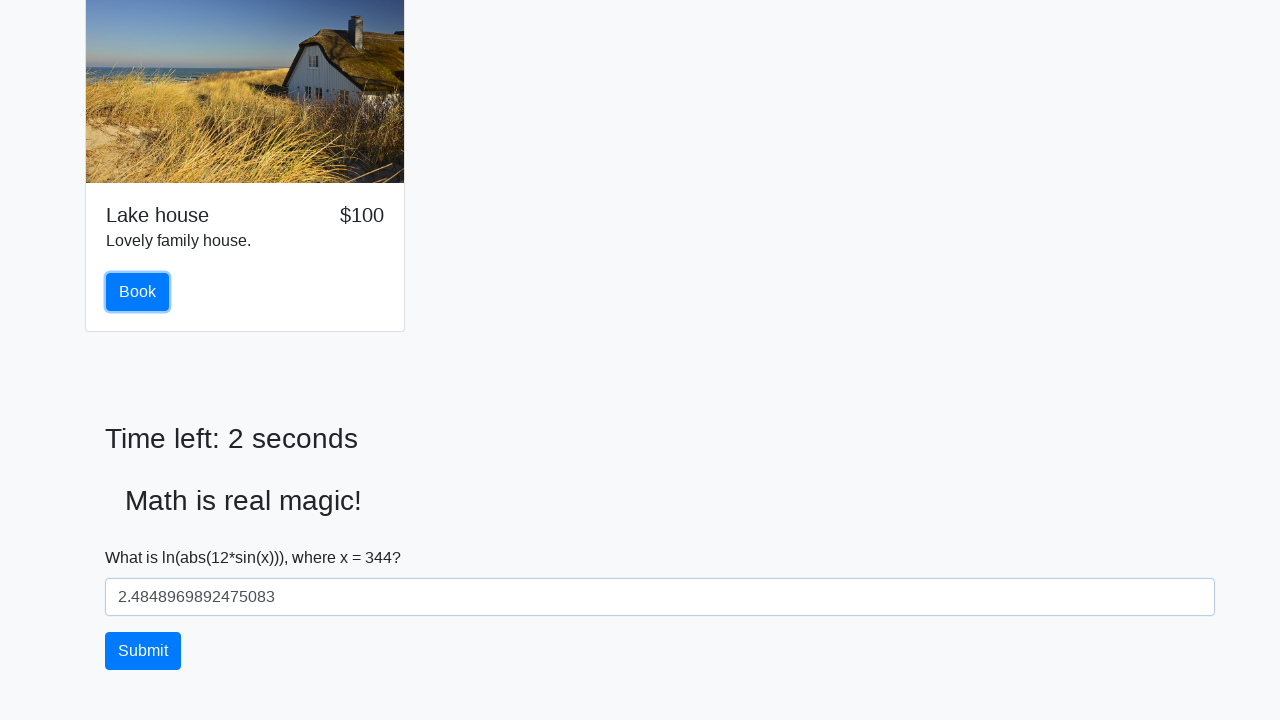

Clicked solve button to submit answer at (143, 651) on #solve
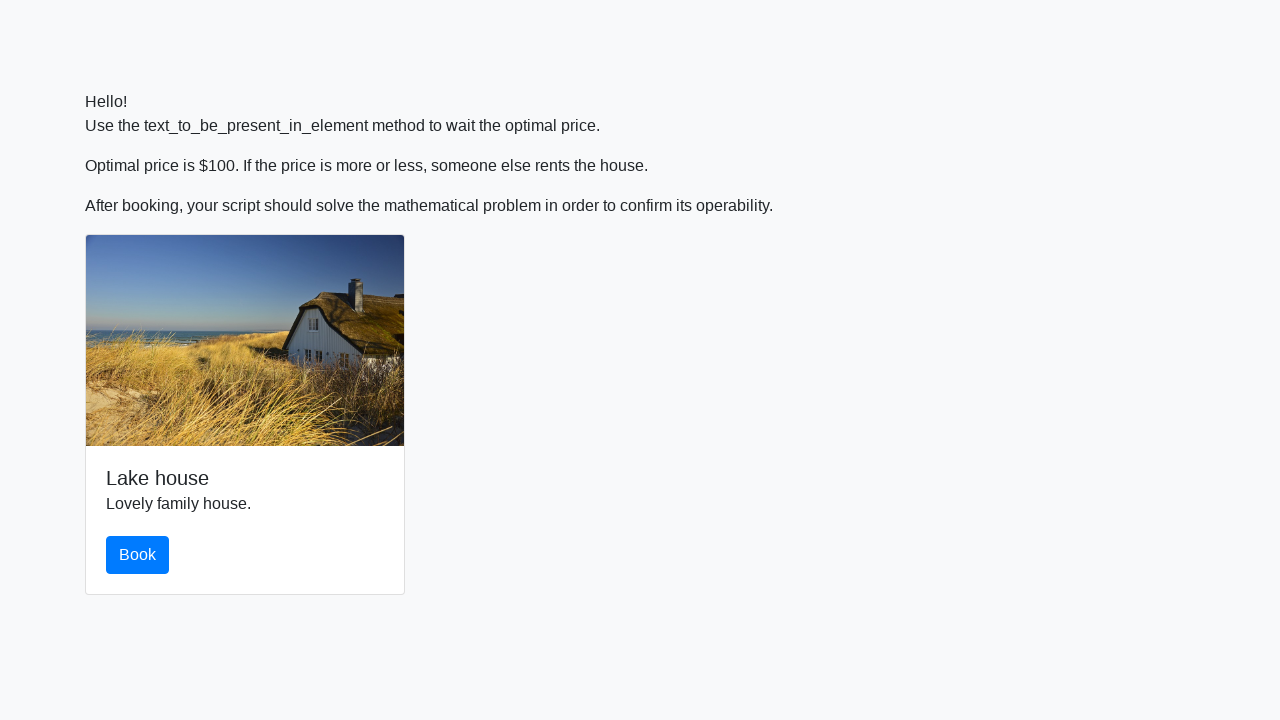

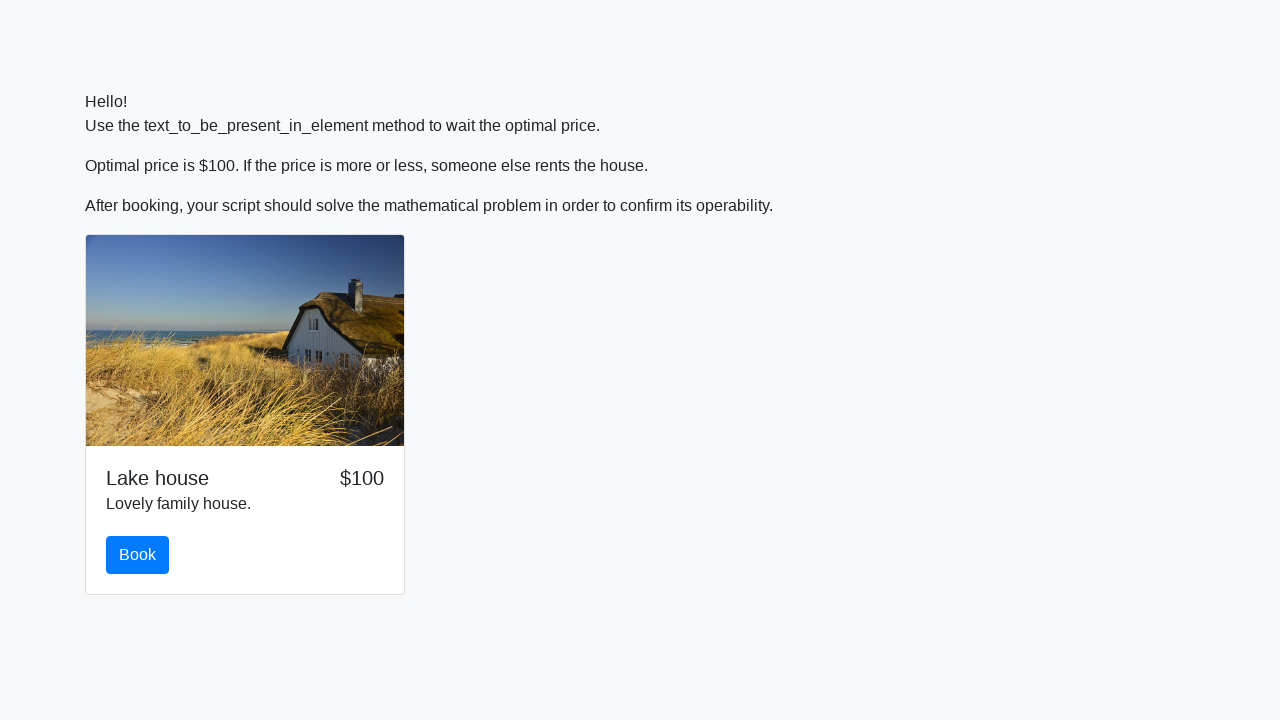